Tests the search functionality by entering "sneakers for men" in the search box and submitting the search form to navigate to search results

Starting URL: https://www.khazanay.pk/

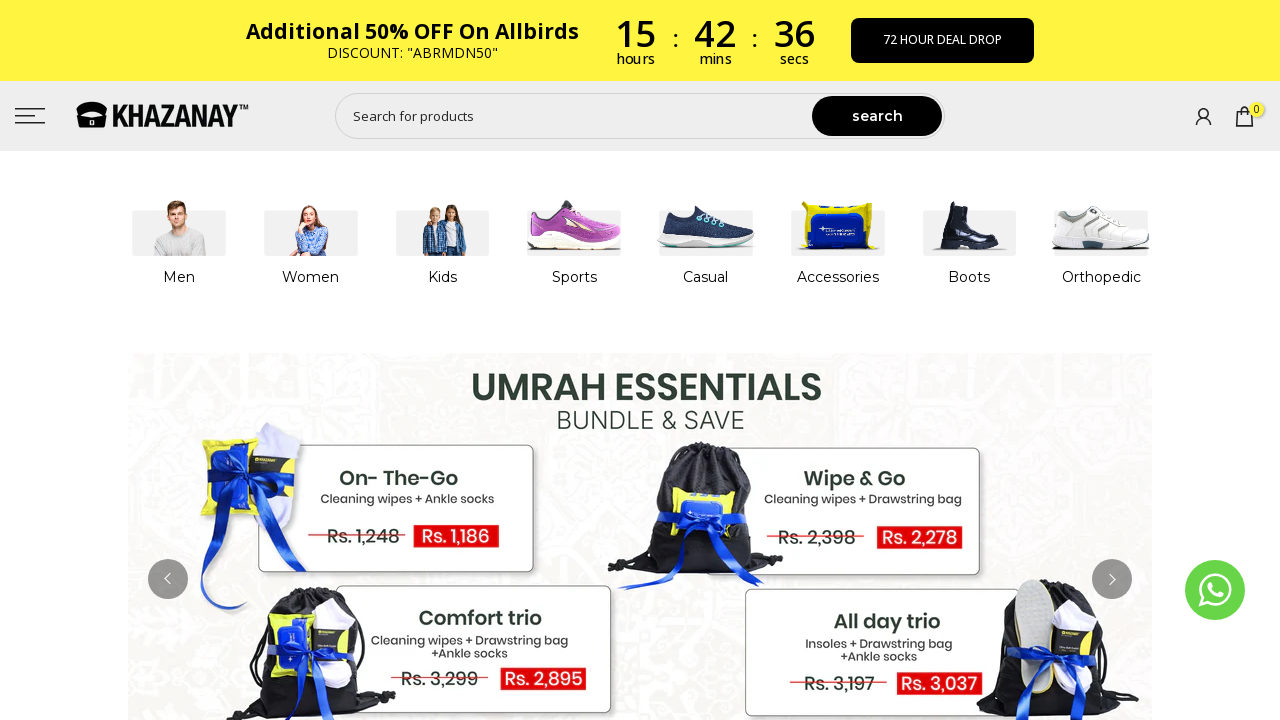

Filled search box with 'sneakers for men' on input[name='q']
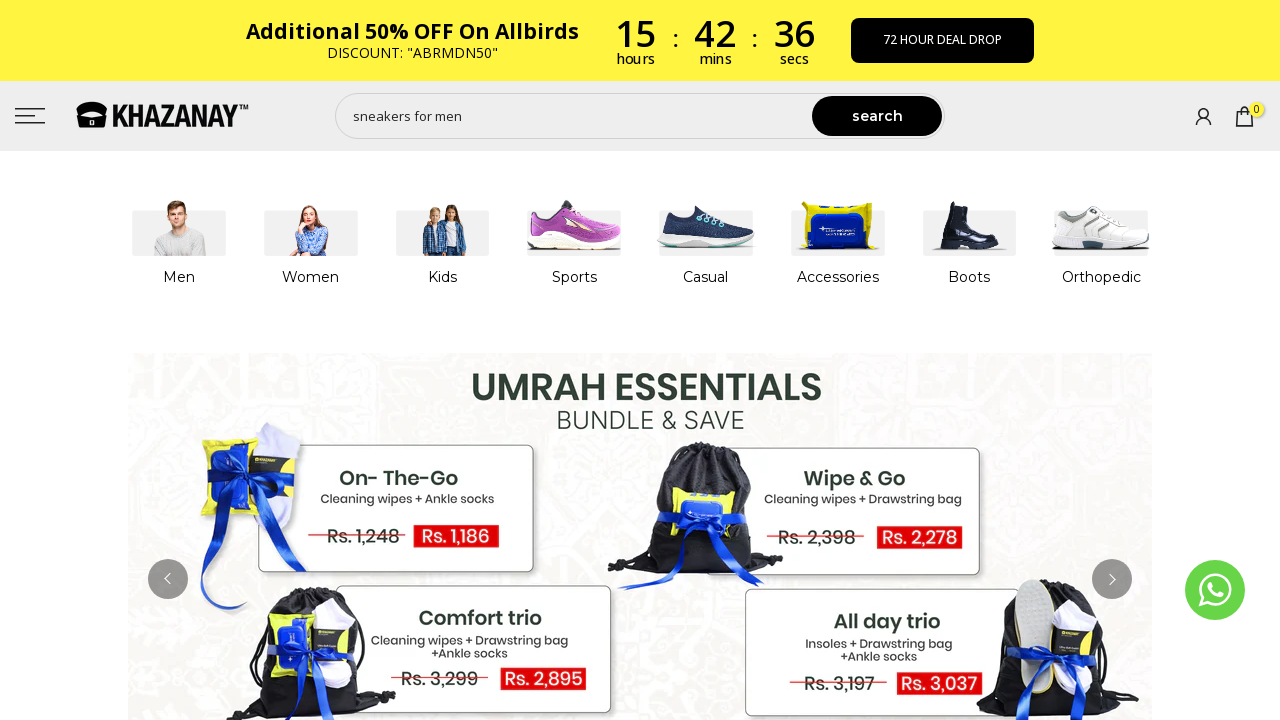

Clicked search button to submit search form at (877, 116) on button[type='submit']
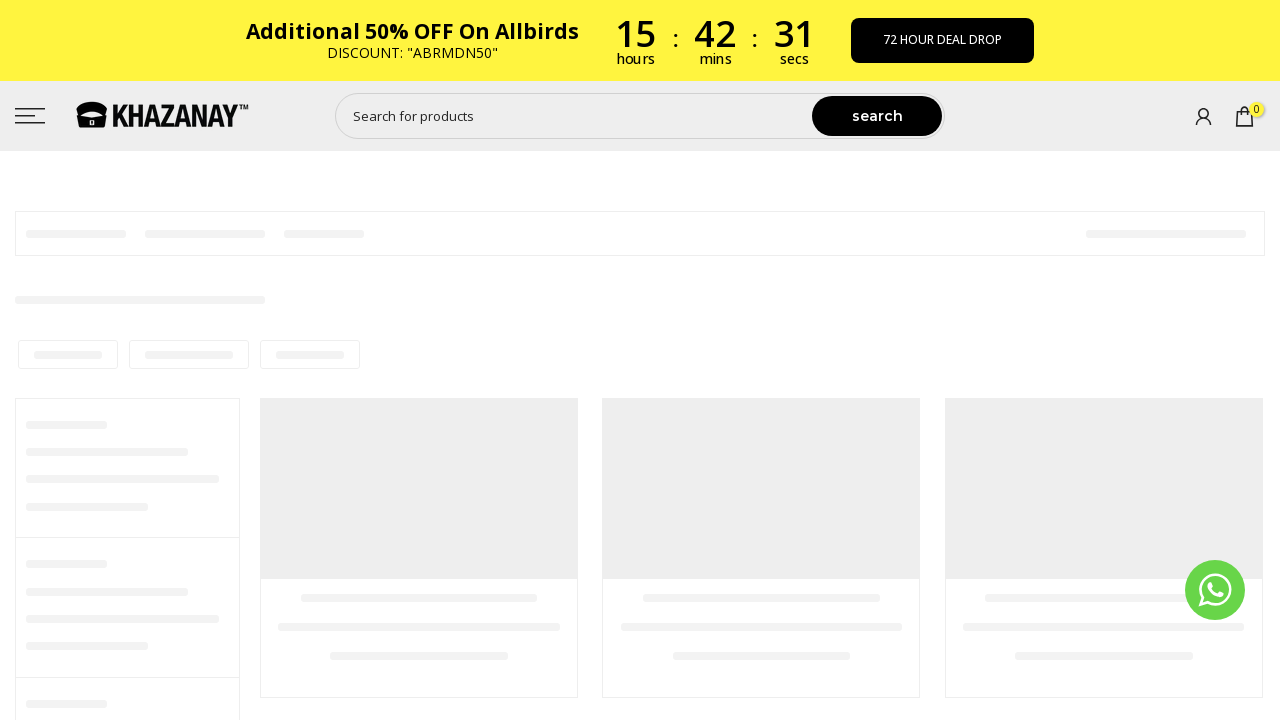

Navigated to search results page
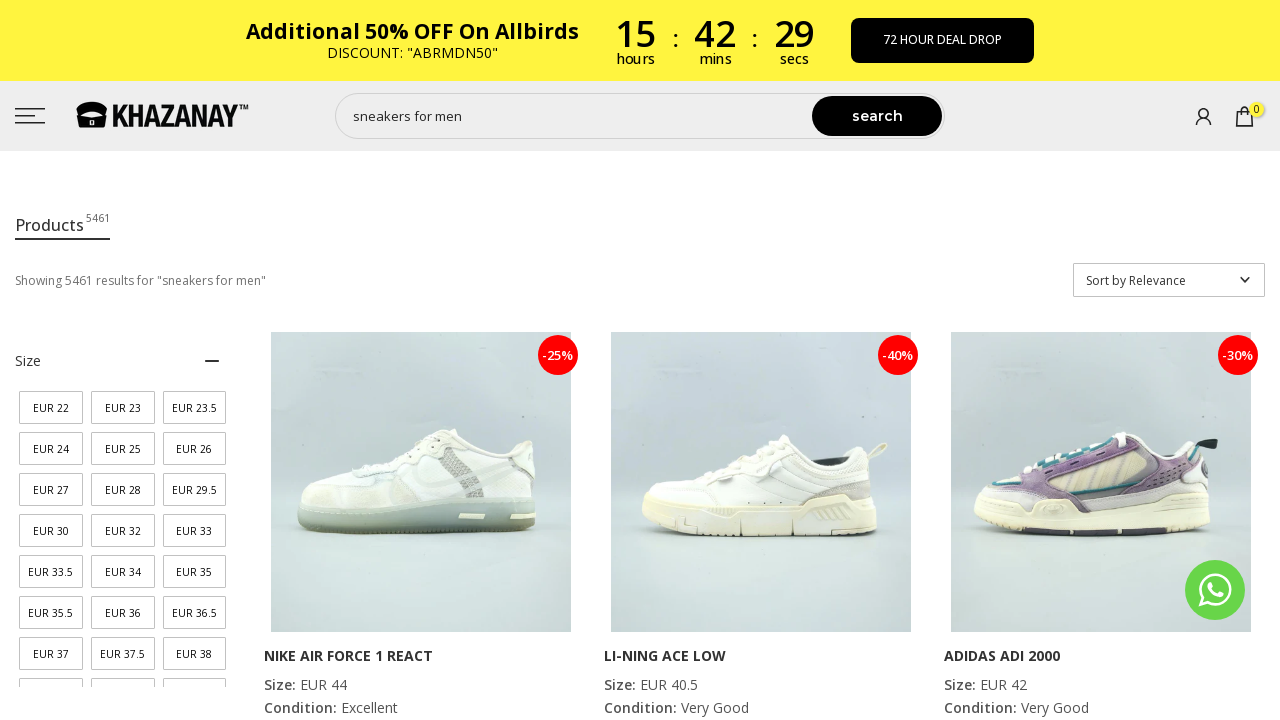

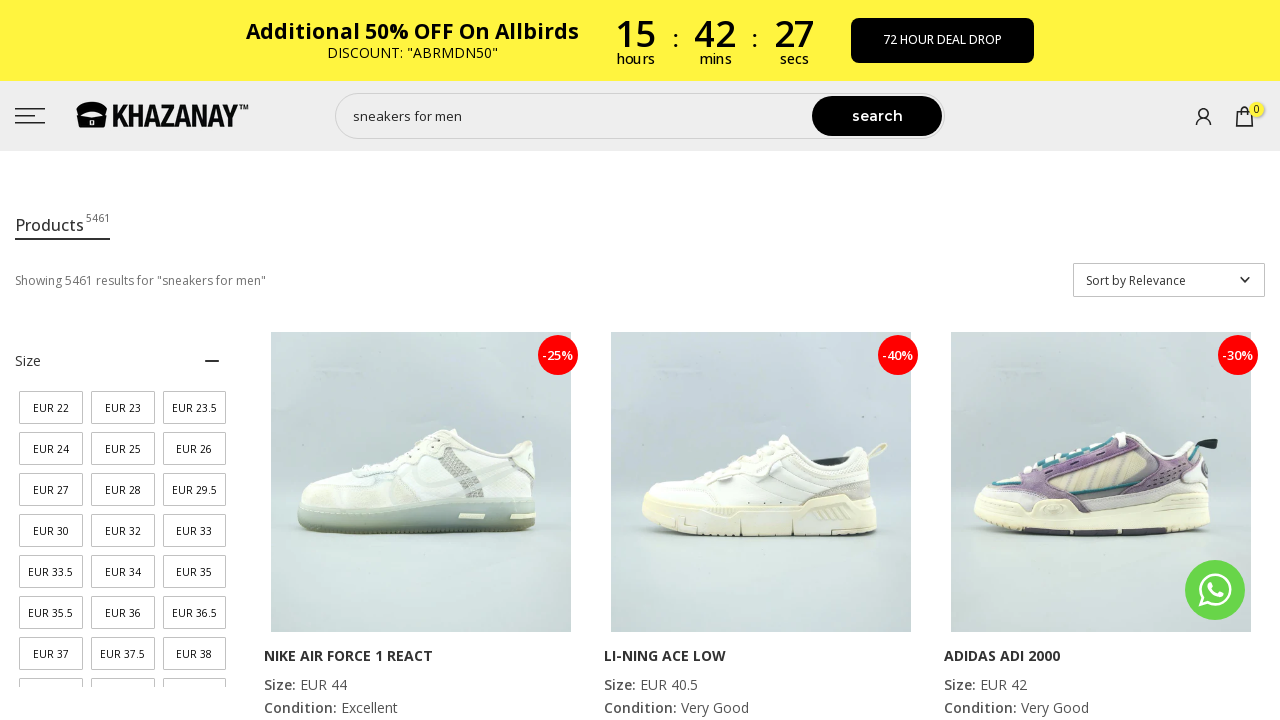